Tests the Python.org website search functionality by searching for "pycon" and verifying results are displayed

Starting URL: http://www.python.org

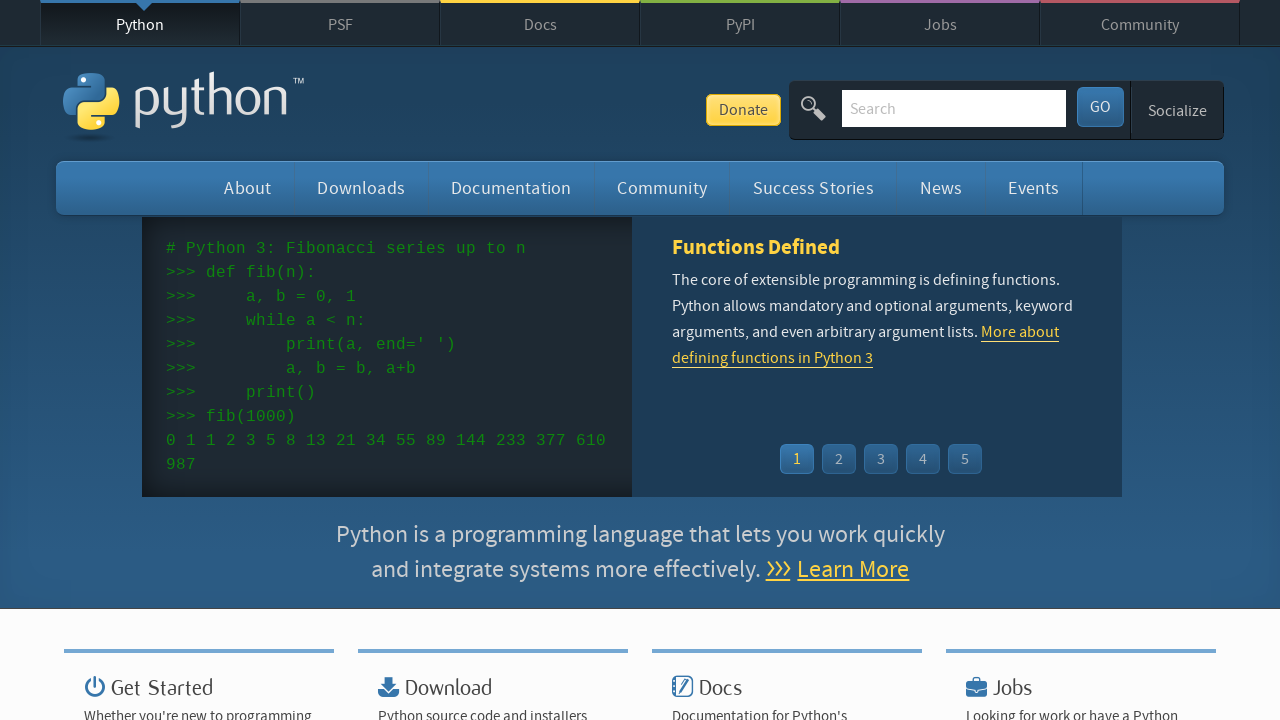

Verified page title contains 'Python'
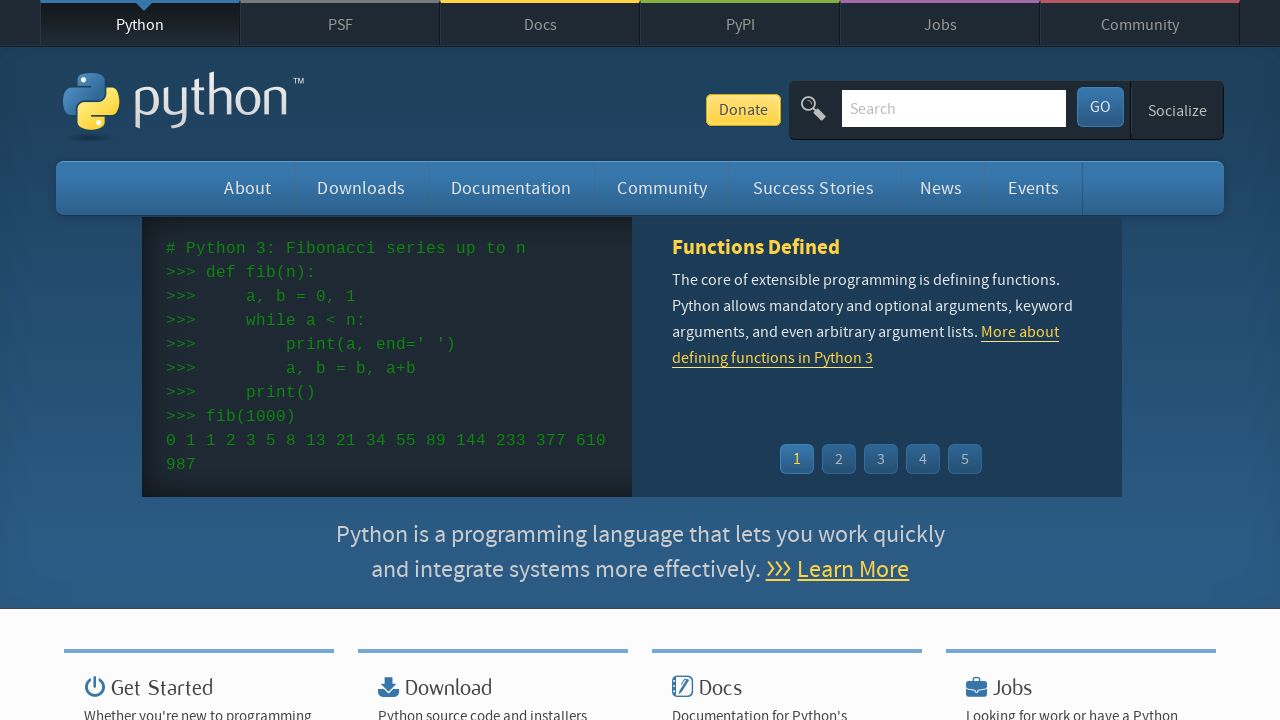

Cleared search box on input[name='q']
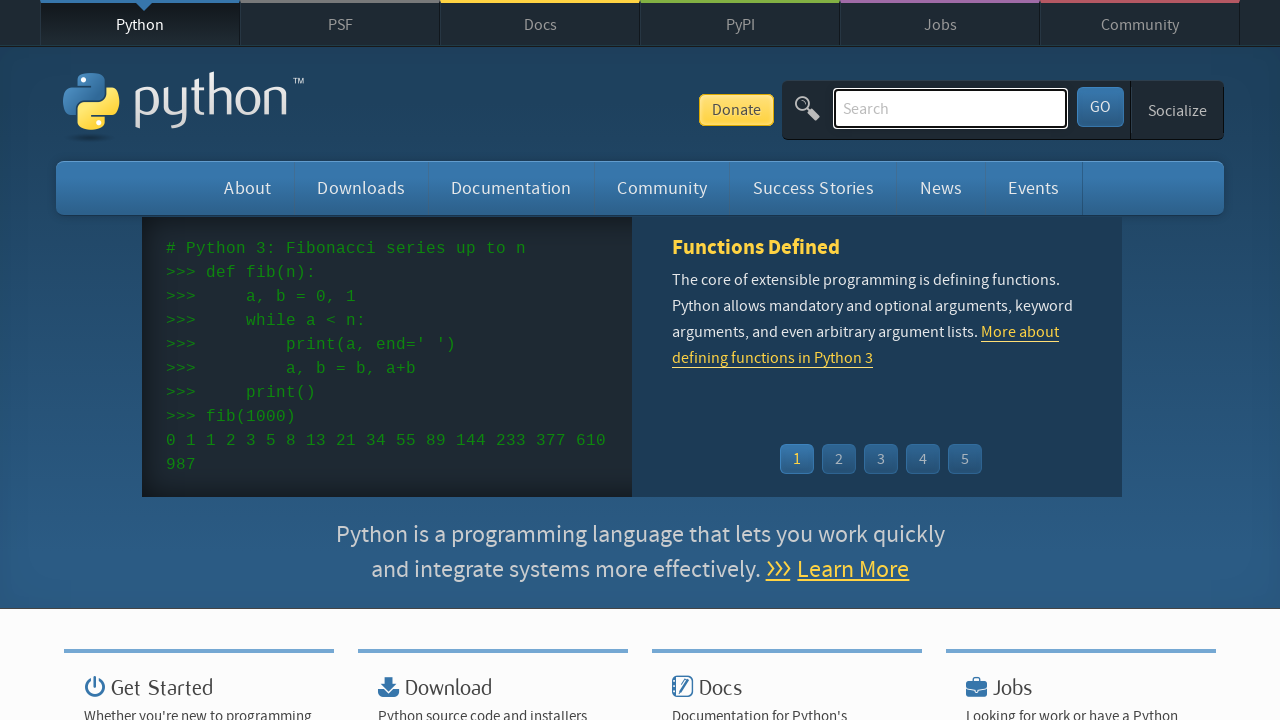

Entered 'pycon' in search box on input[name='q']
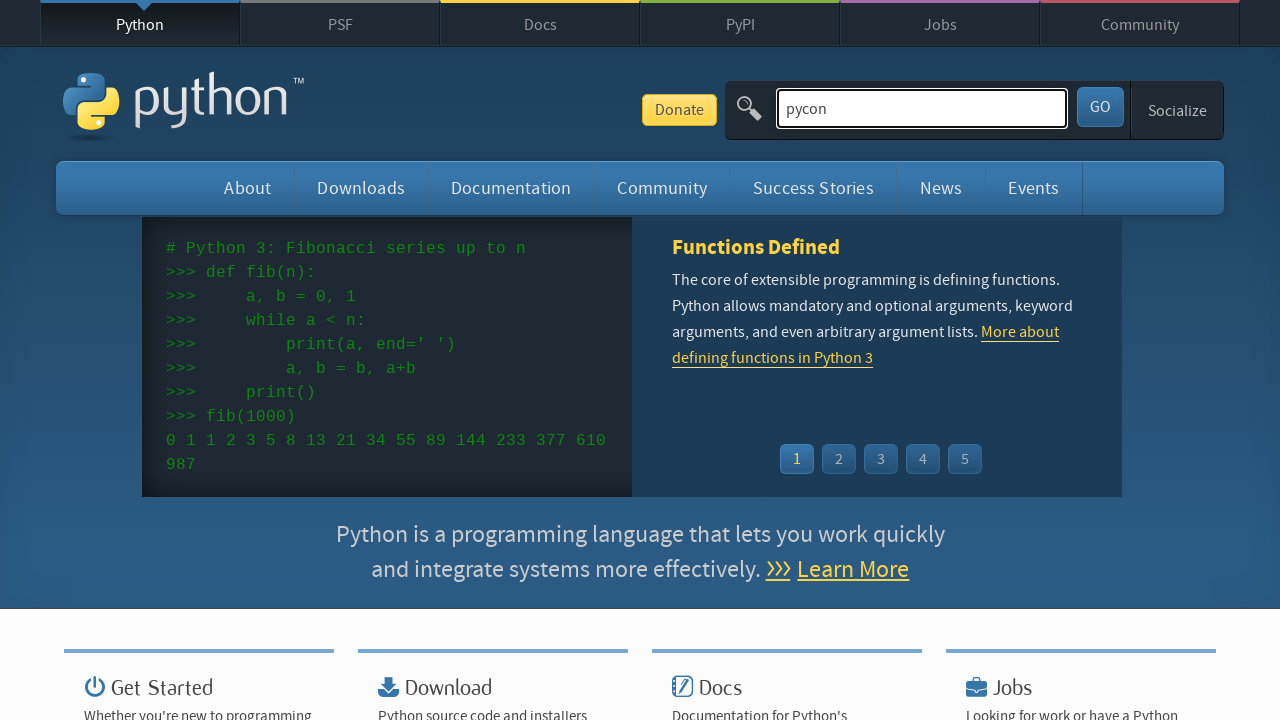

Pressed Enter to submit search query on input[name='q']
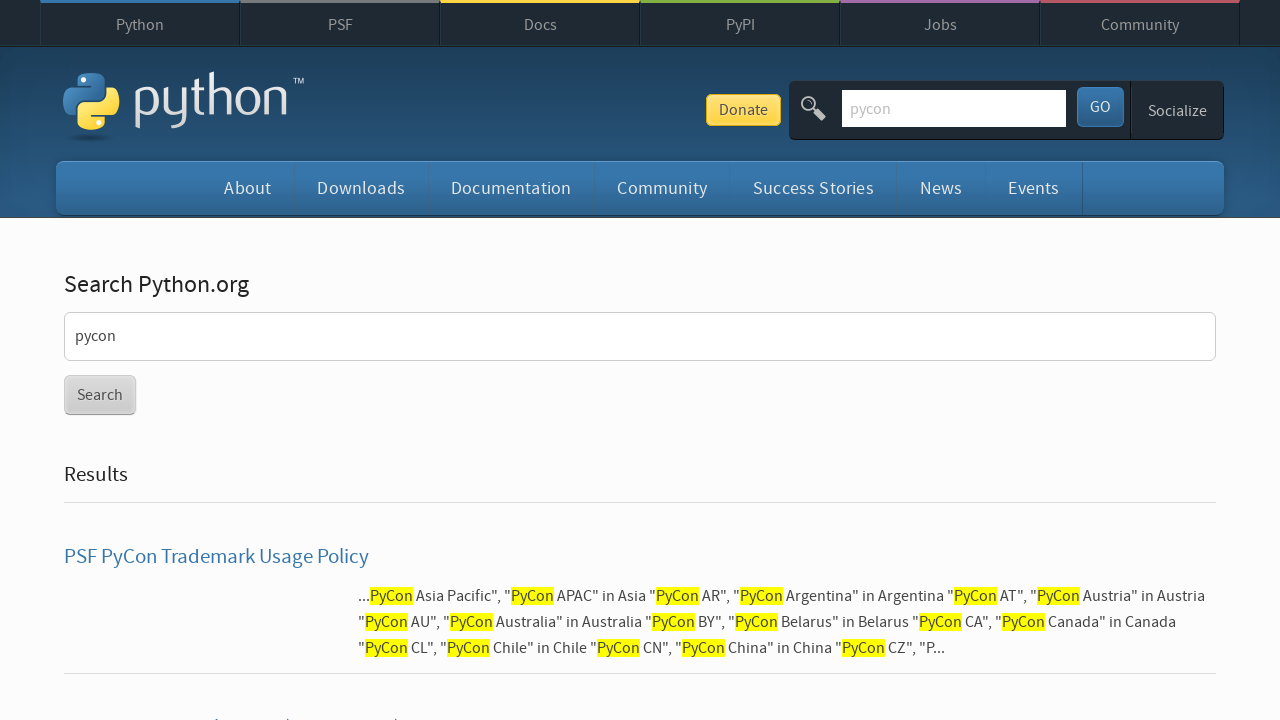

Search results page loaded (networkidle state)
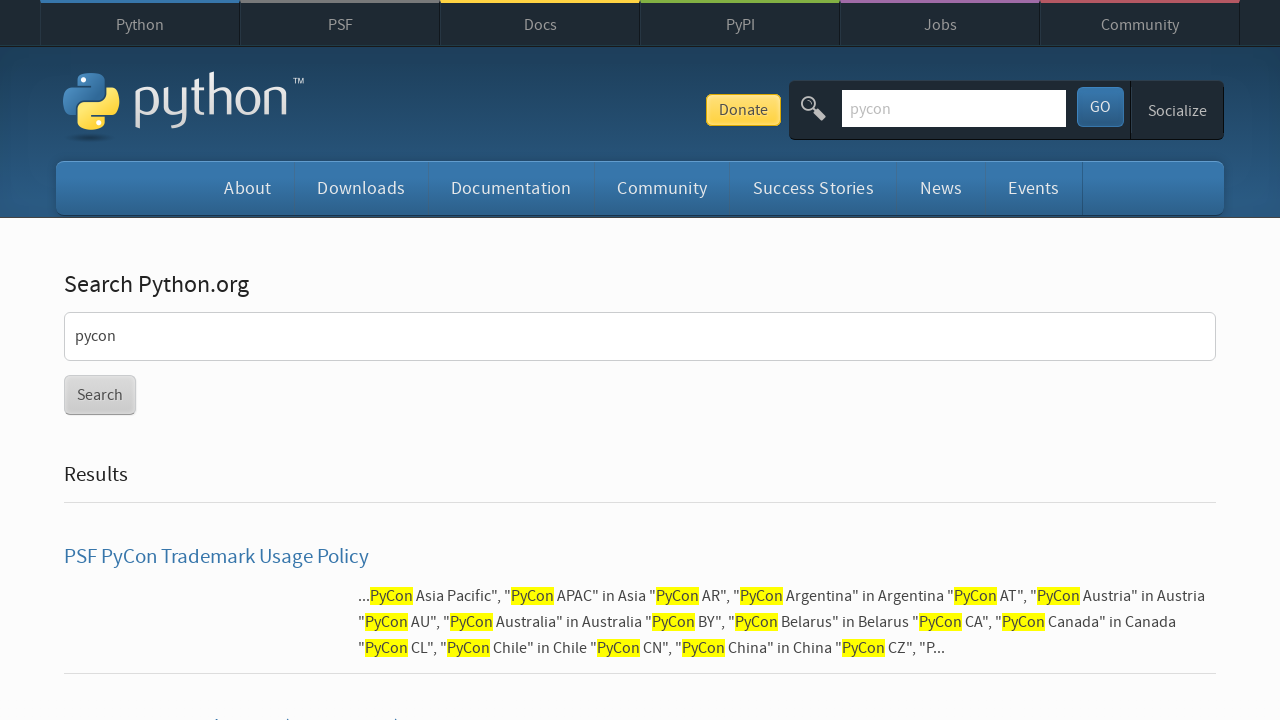

Verified search results are displayed (no 'No results found' message)
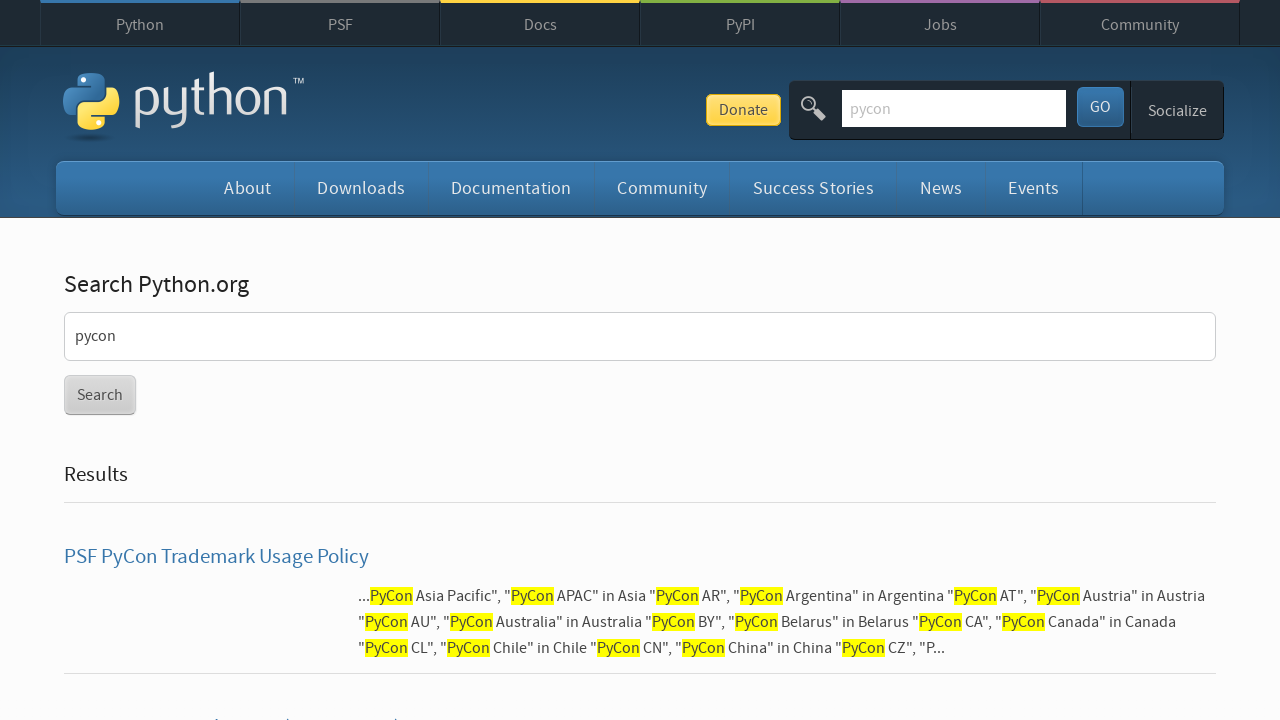

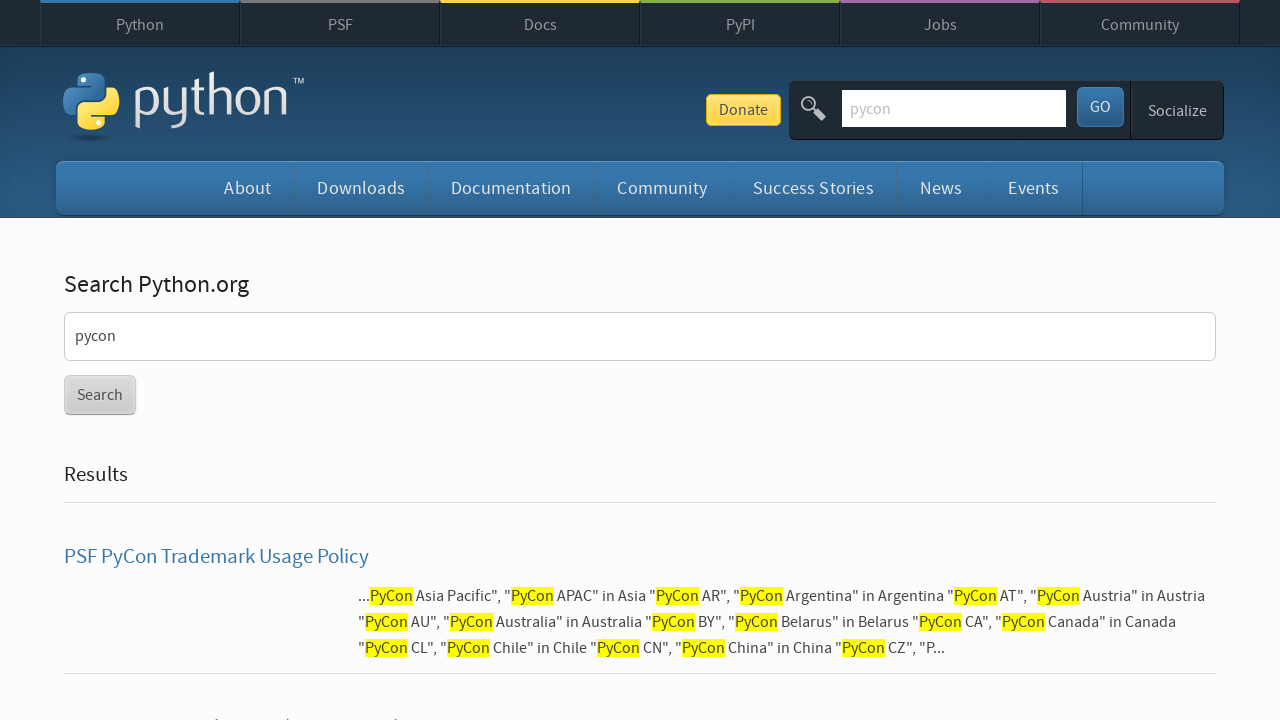